Tests a simple contact form by filling in first name, last name, email, contact number, and message fields, then submitting the form and accepting the confirmation alert.

Starting URL: https://v1.training-support.net/selenium/simple-form

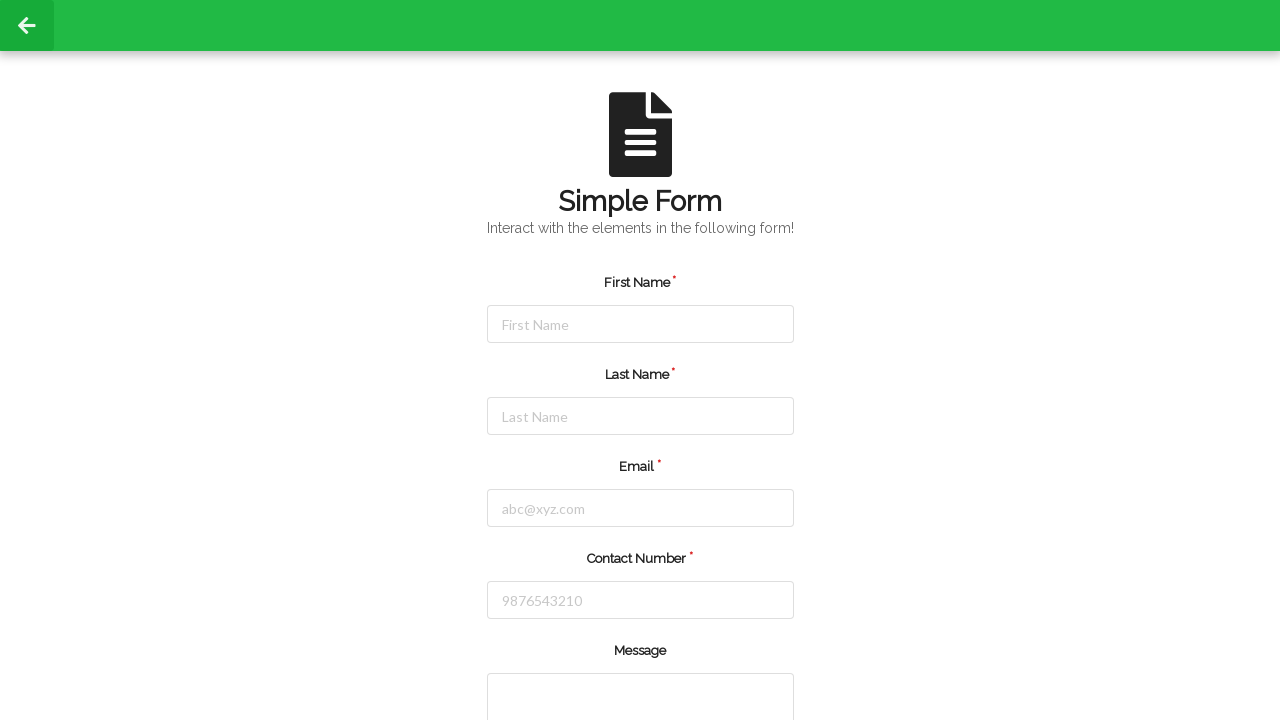

Filled first name field with 'John' on #firstName
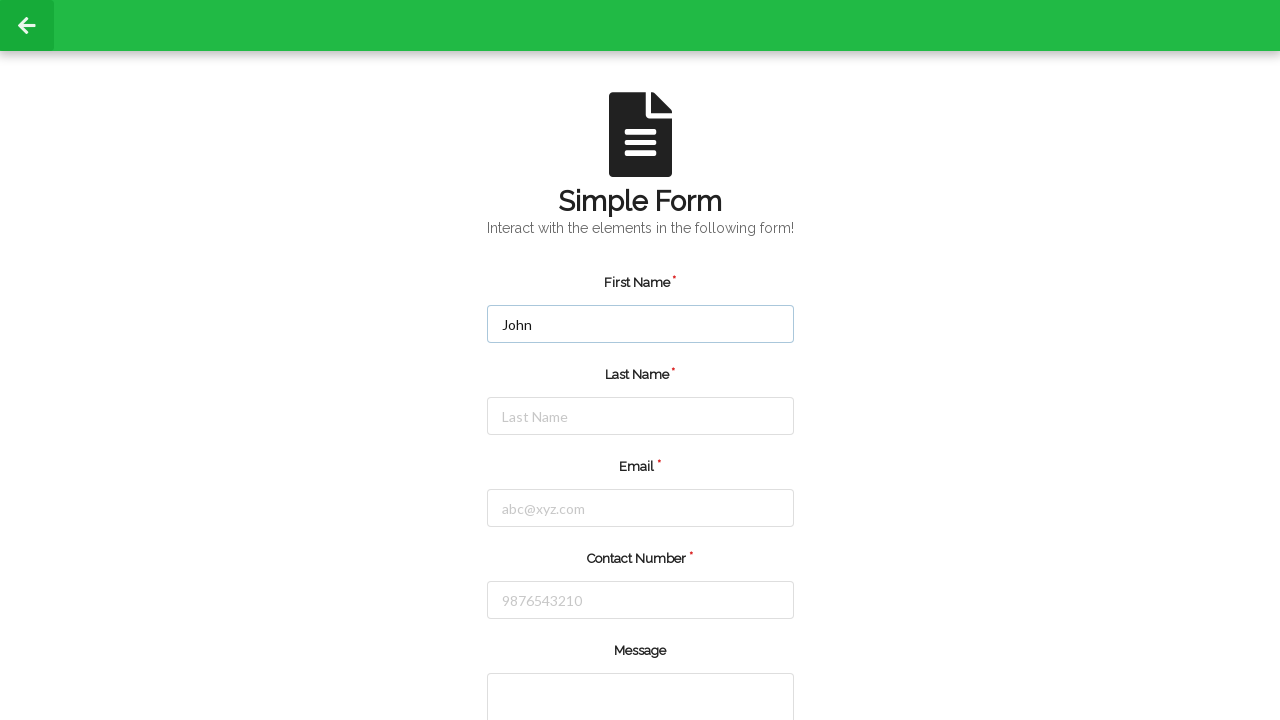

Filled last name field with 'Smith' on #lastName
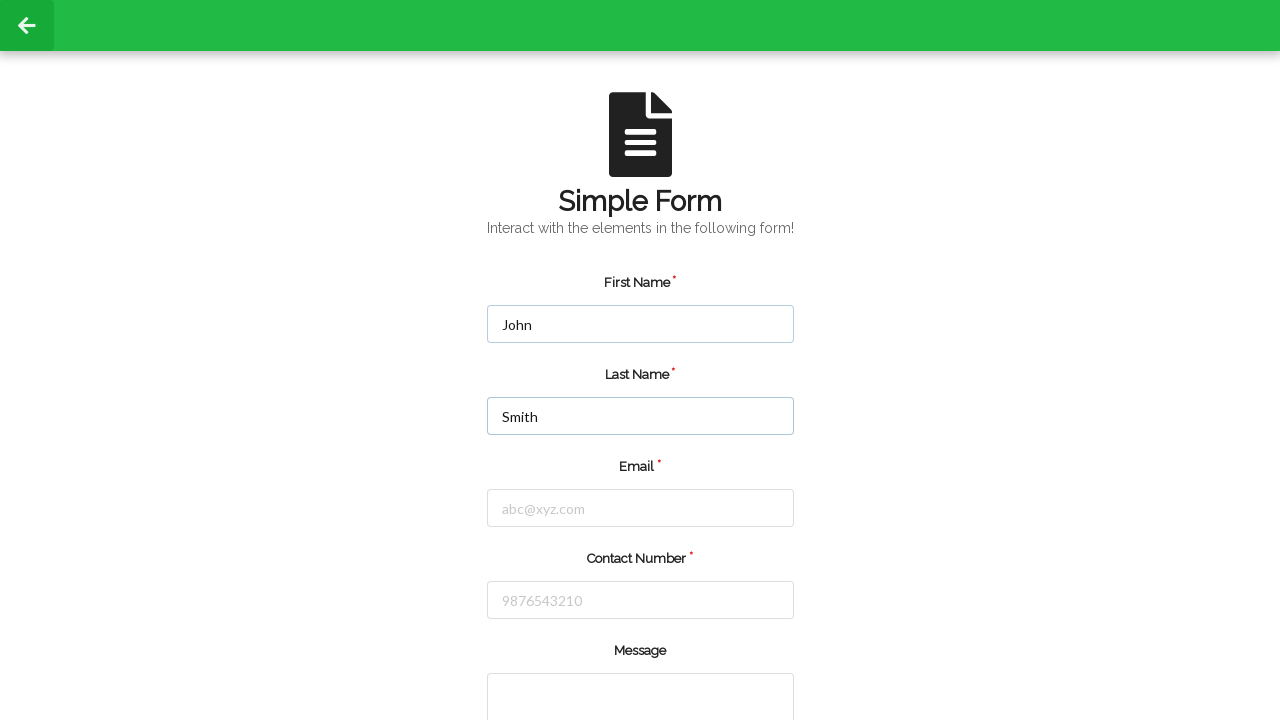

Filled email field with 'john.smith@testmail.com' on #email
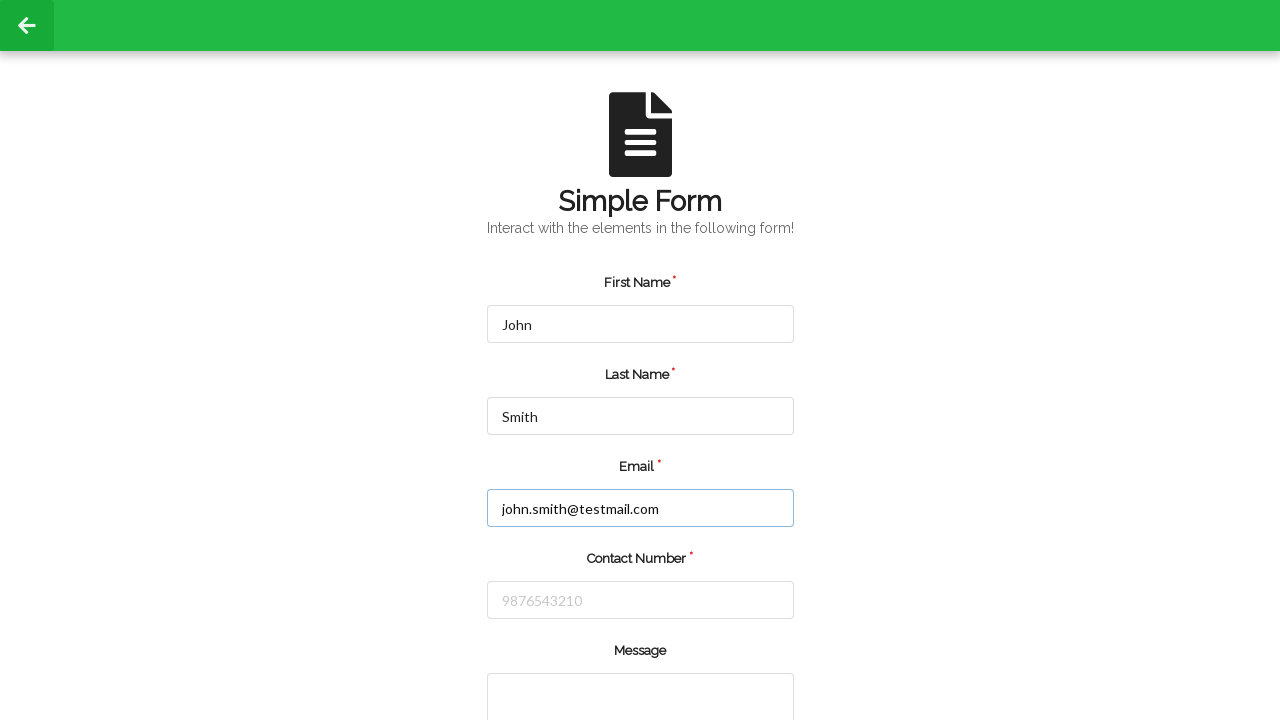

Filled contact number field with '5551234567' on #number
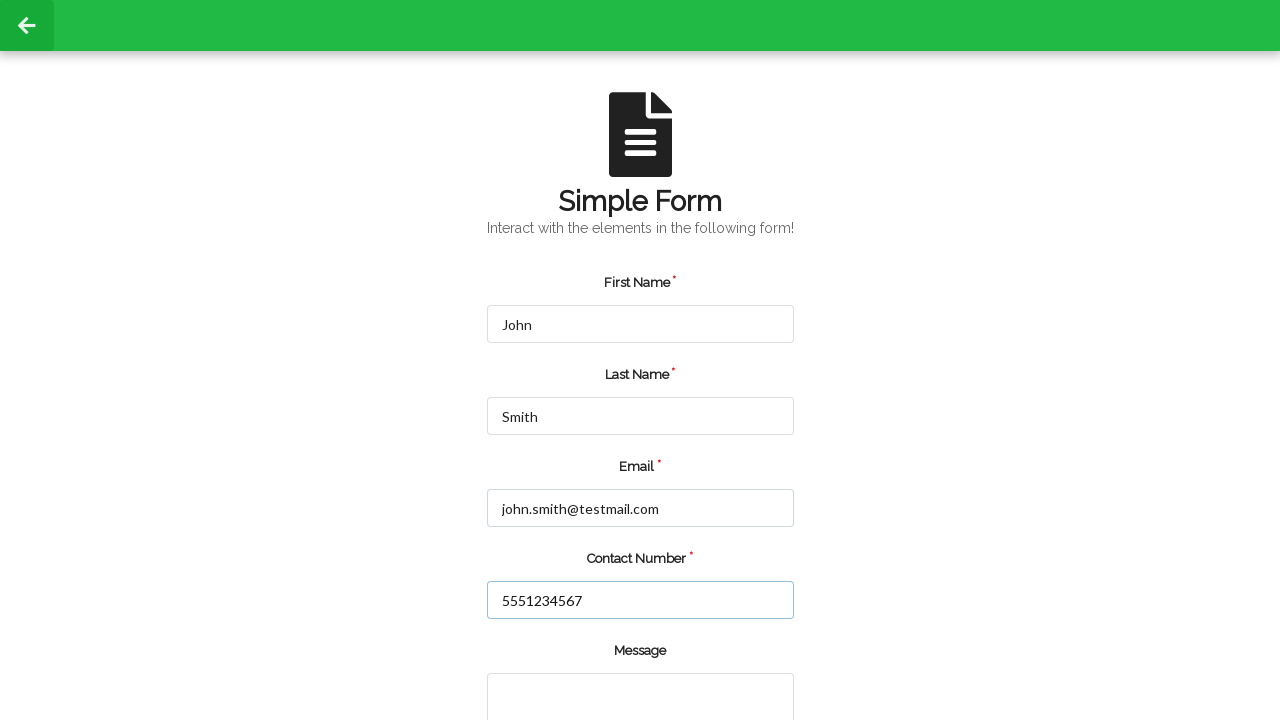

Filled message textarea with test message on div.field textarea
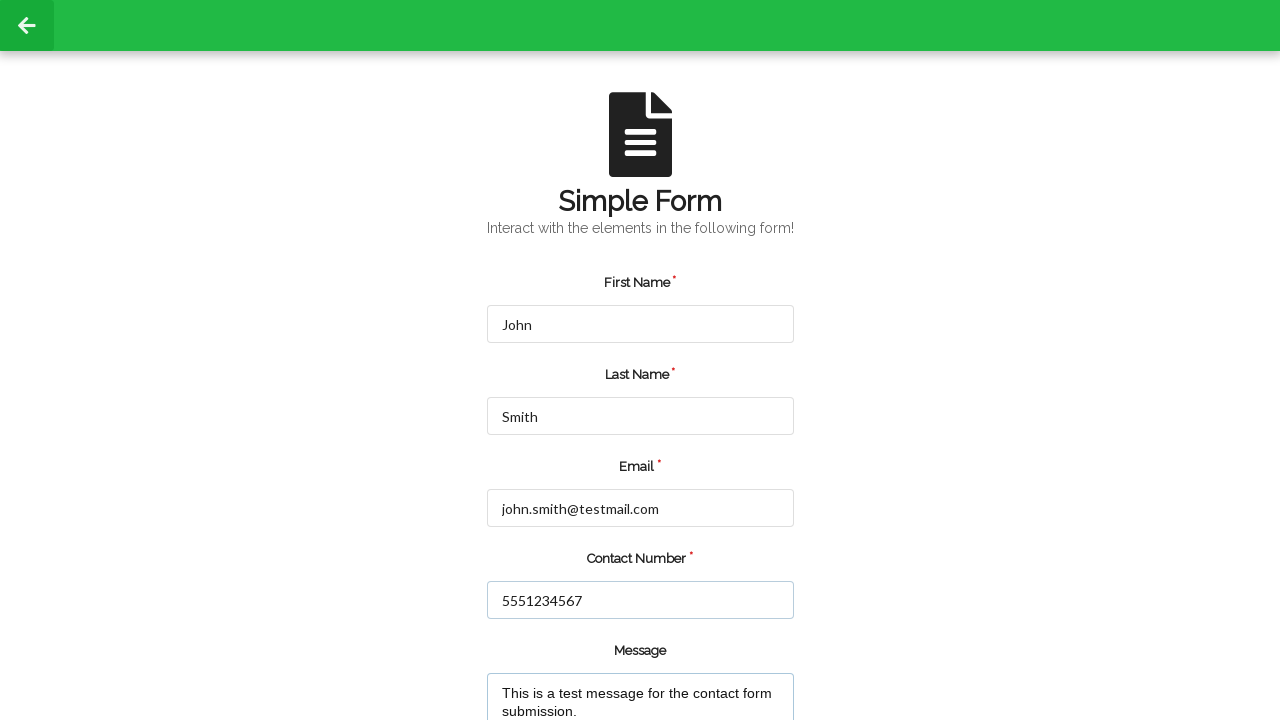

Clicked submit button to submit the contact form at (558, 660) on input[type='submit']
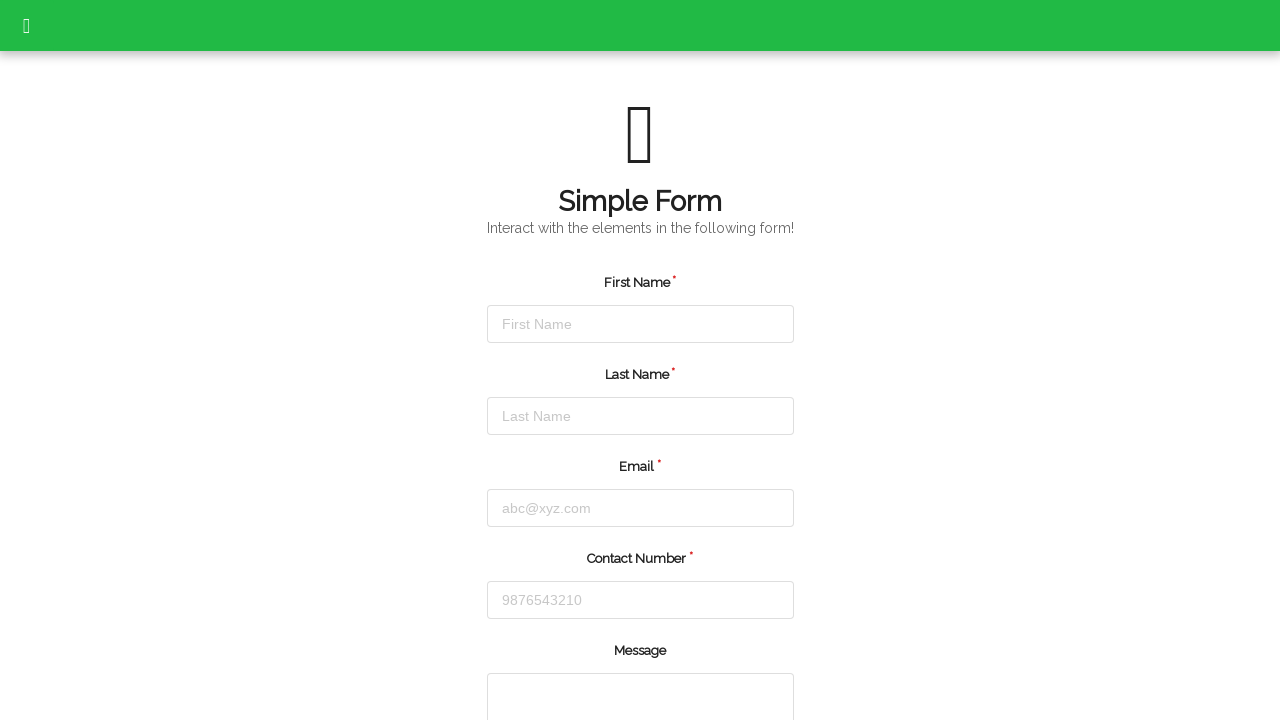

Accepted confirmation alert after form submission
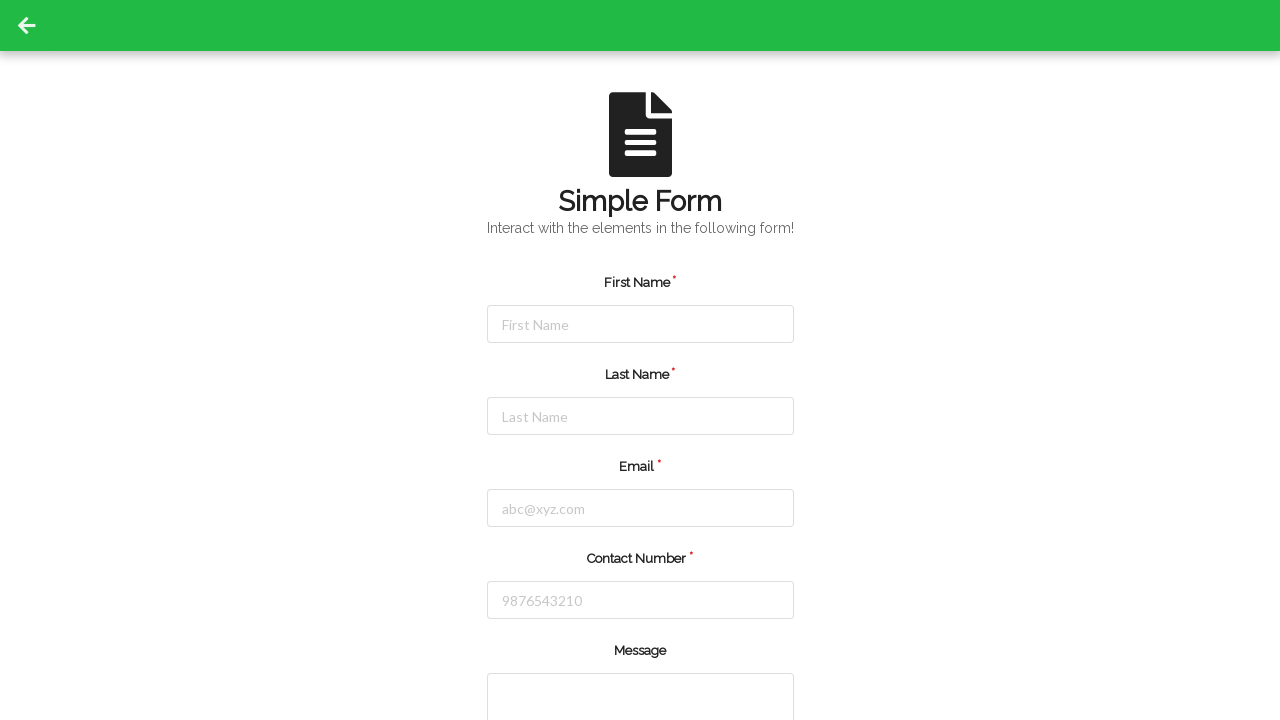

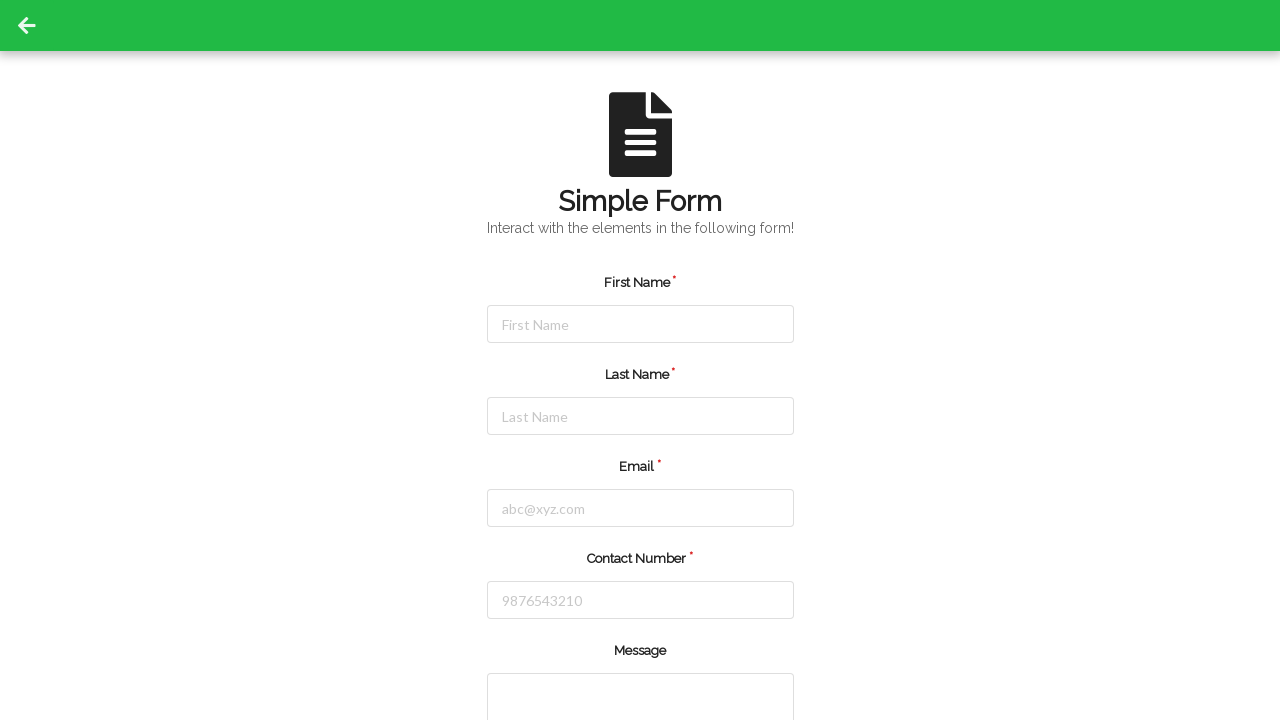